Tests frame handling functionality by switching between frames, clicking elements within frames, and counting the total number of frames on the page

Starting URL: https://www.leafground.com/frame.xhtml

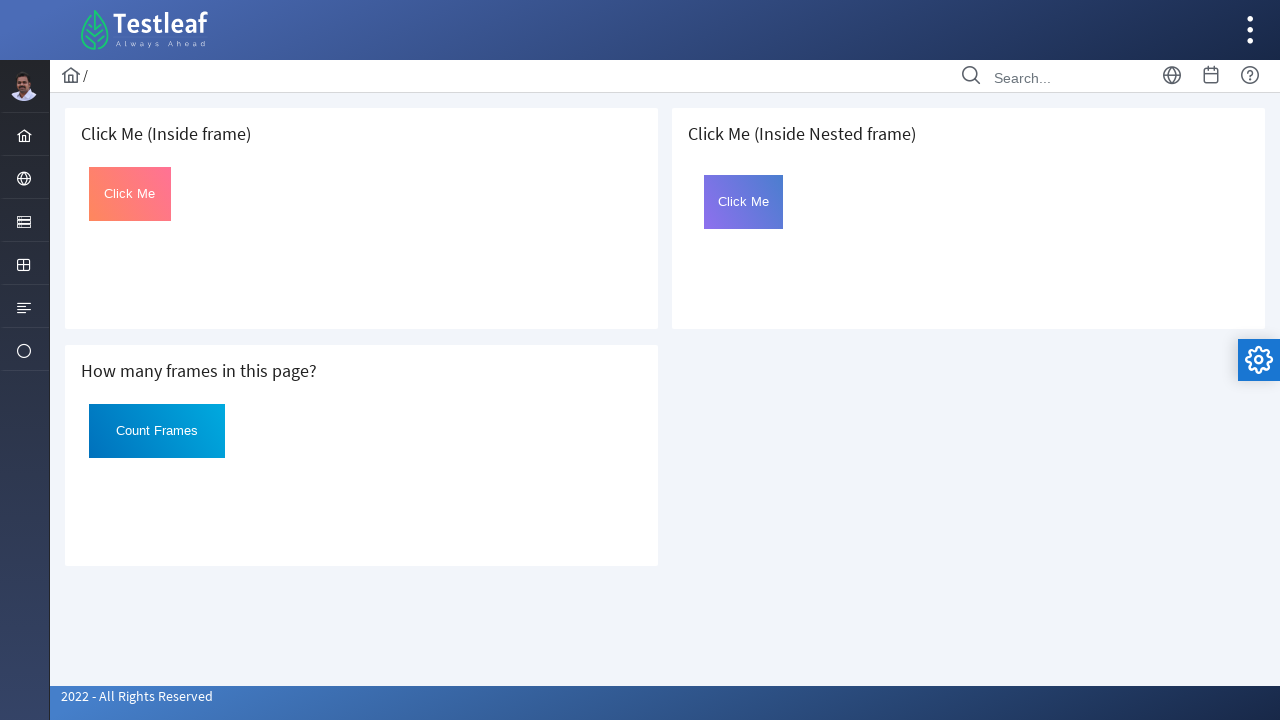

Located first iframe on the page
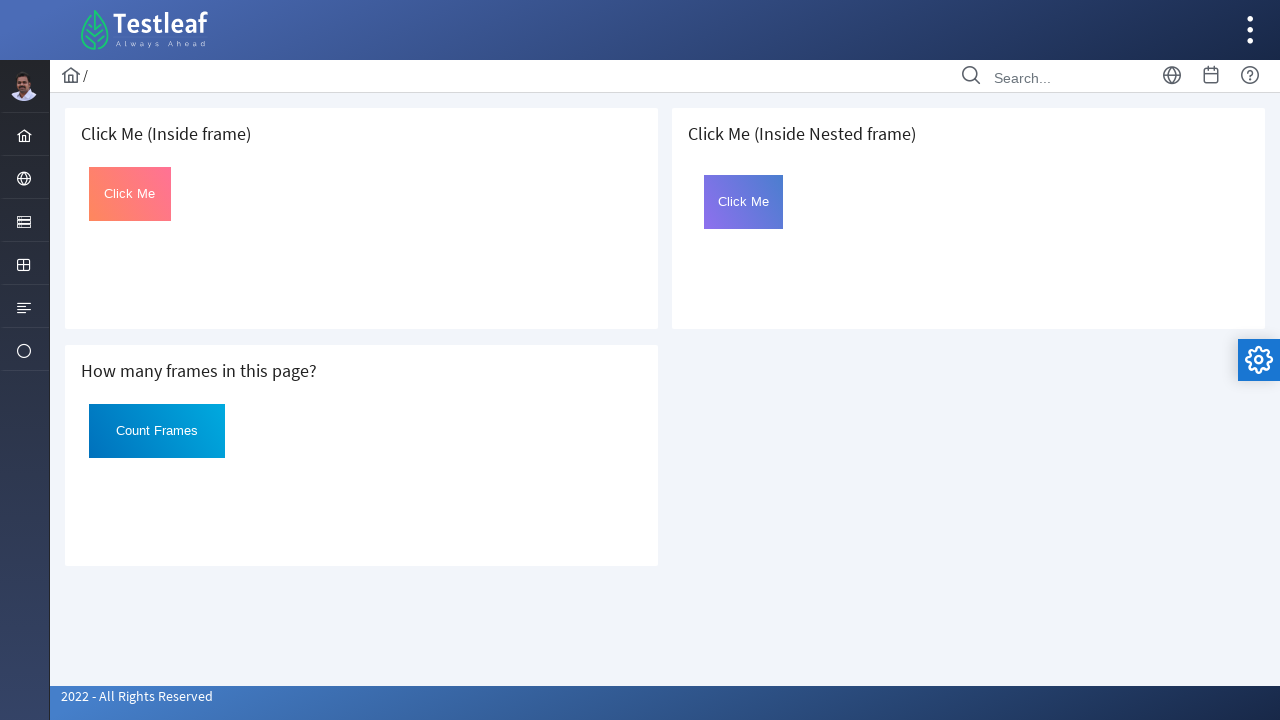

Clicked button in first frame at (130, 194) on iframe >> nth=0 >> internal:control=enter-frame >> #Click
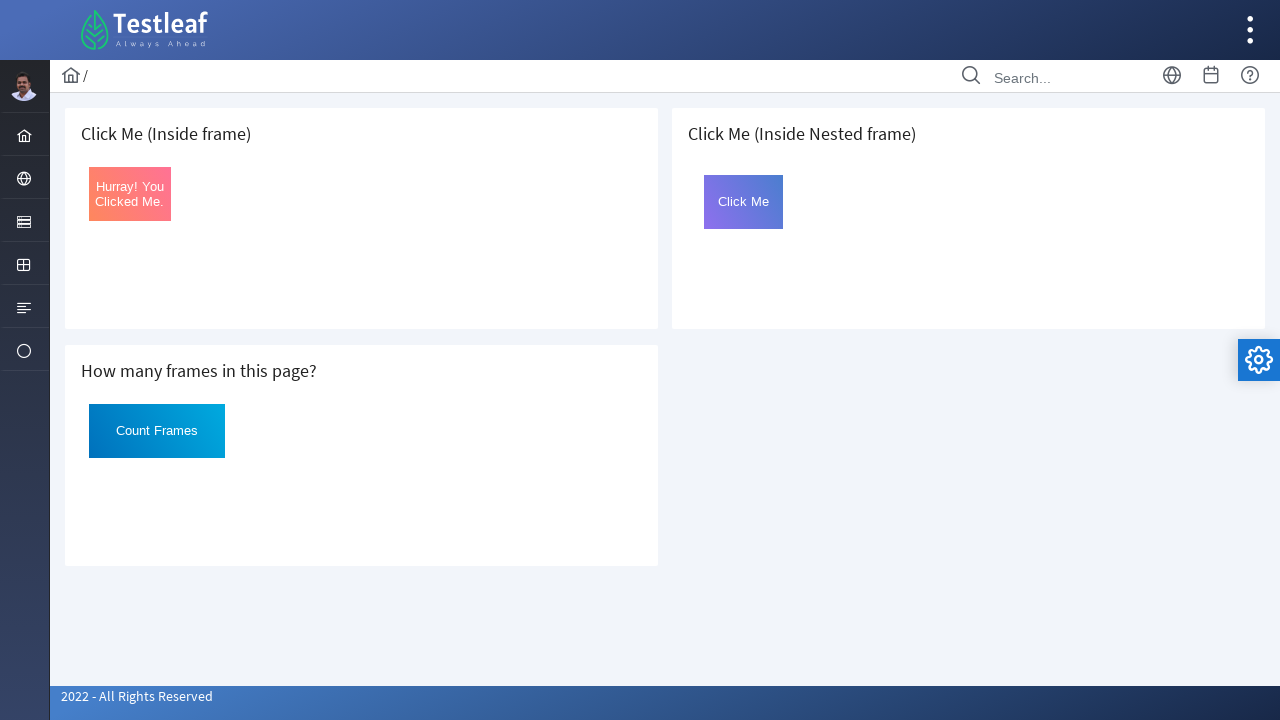

Located third iframe on the page
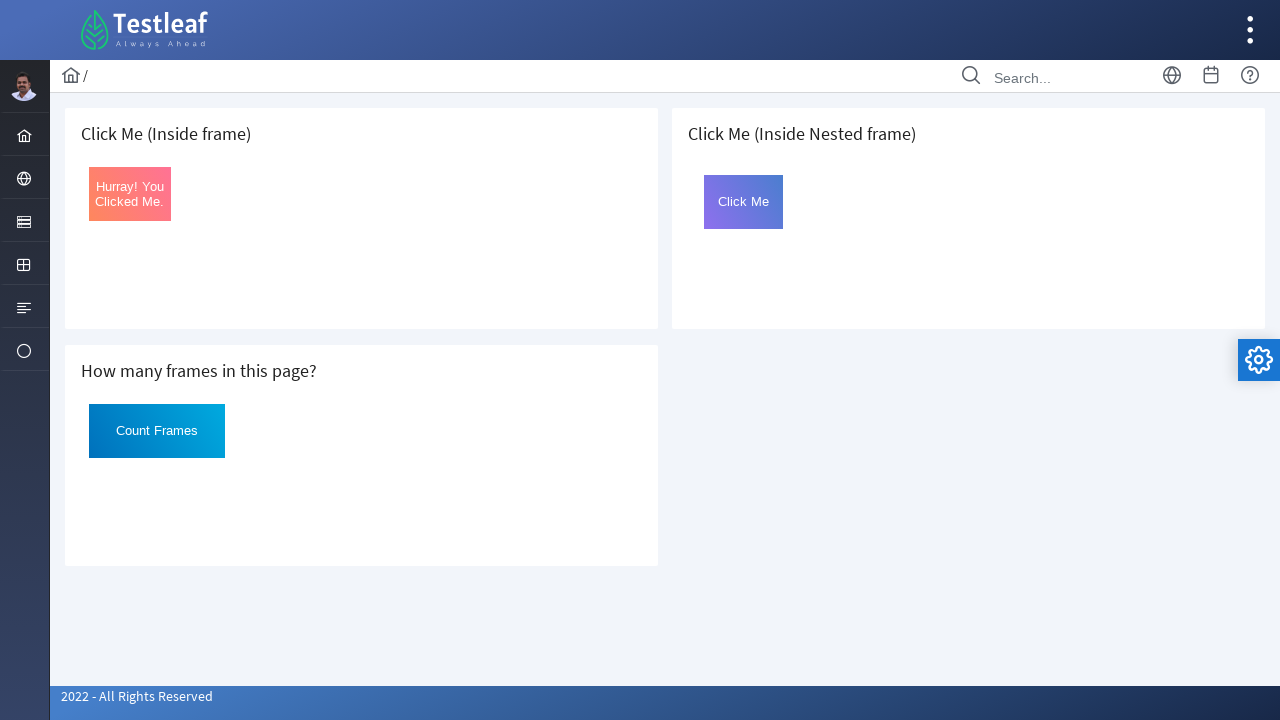

Located nested frame within third iframe
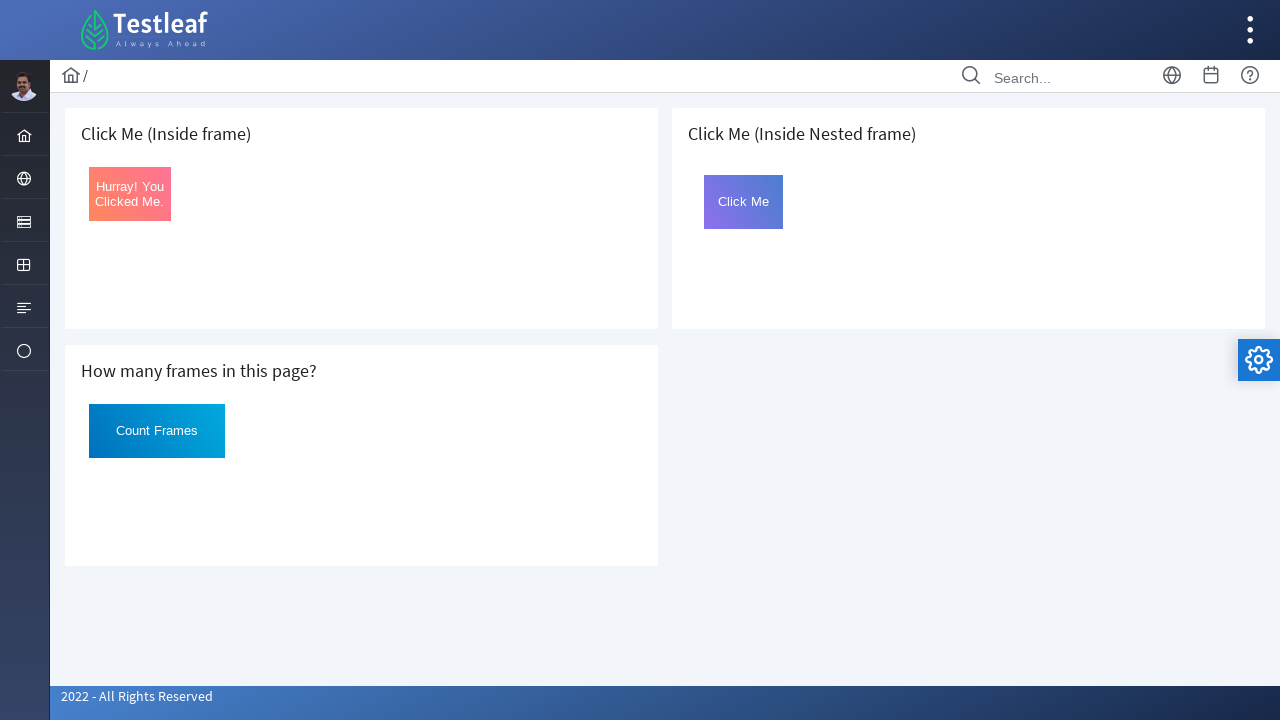

Clicked button in nested frame at (744, 202) on iframe >> nth=2 >> internal:control=enter-frame >> iframe[name='frame2'] >> inte
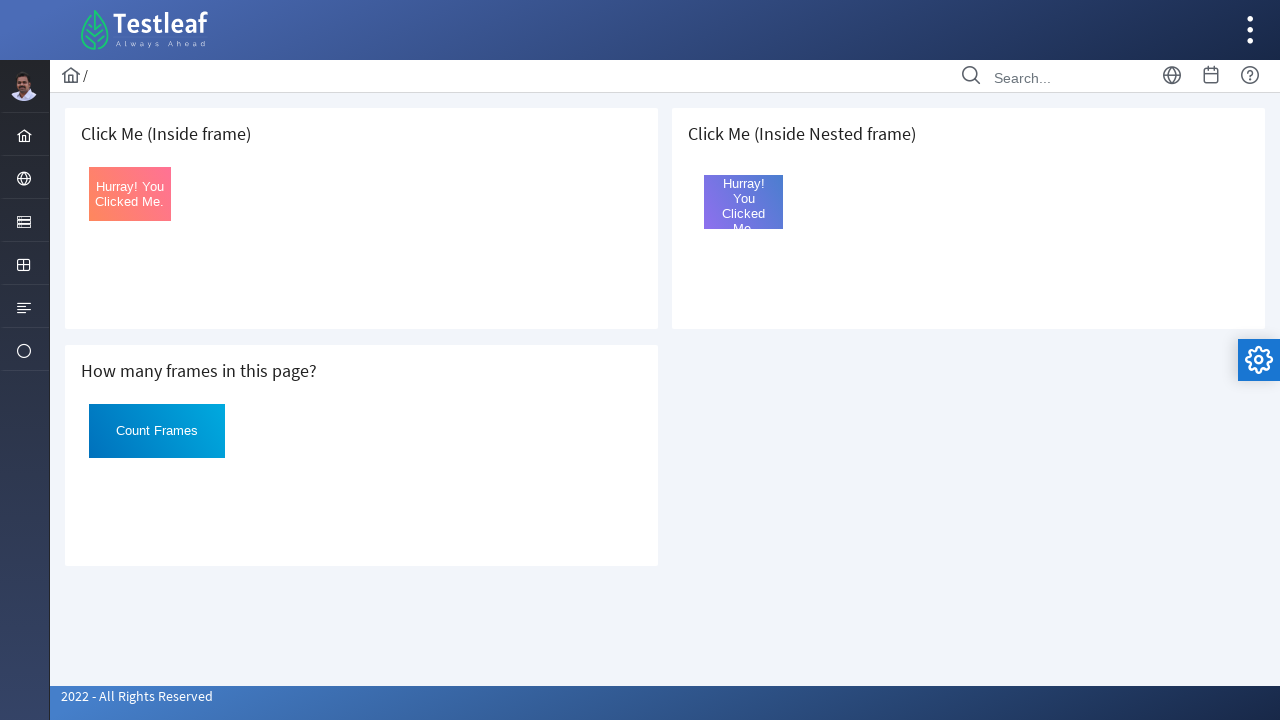

Retrieved all iframes on the page
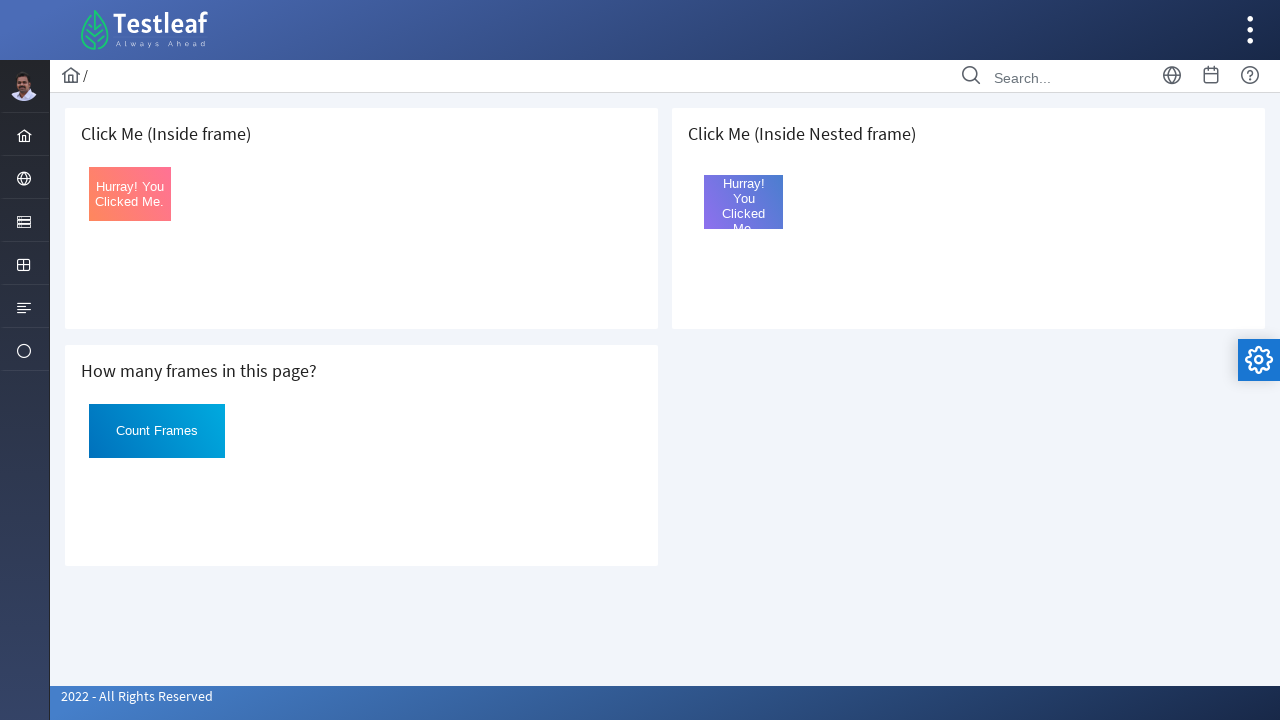

Counted 3 total frames on the page
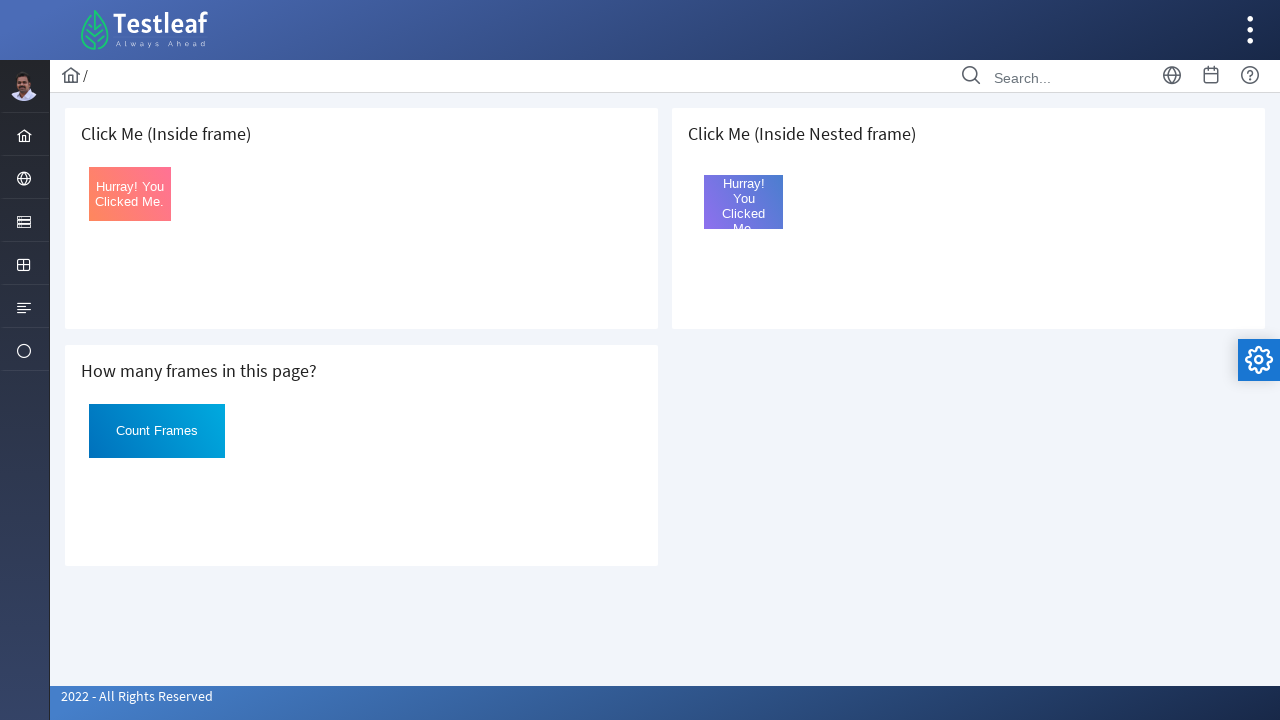

Located frame at index 0
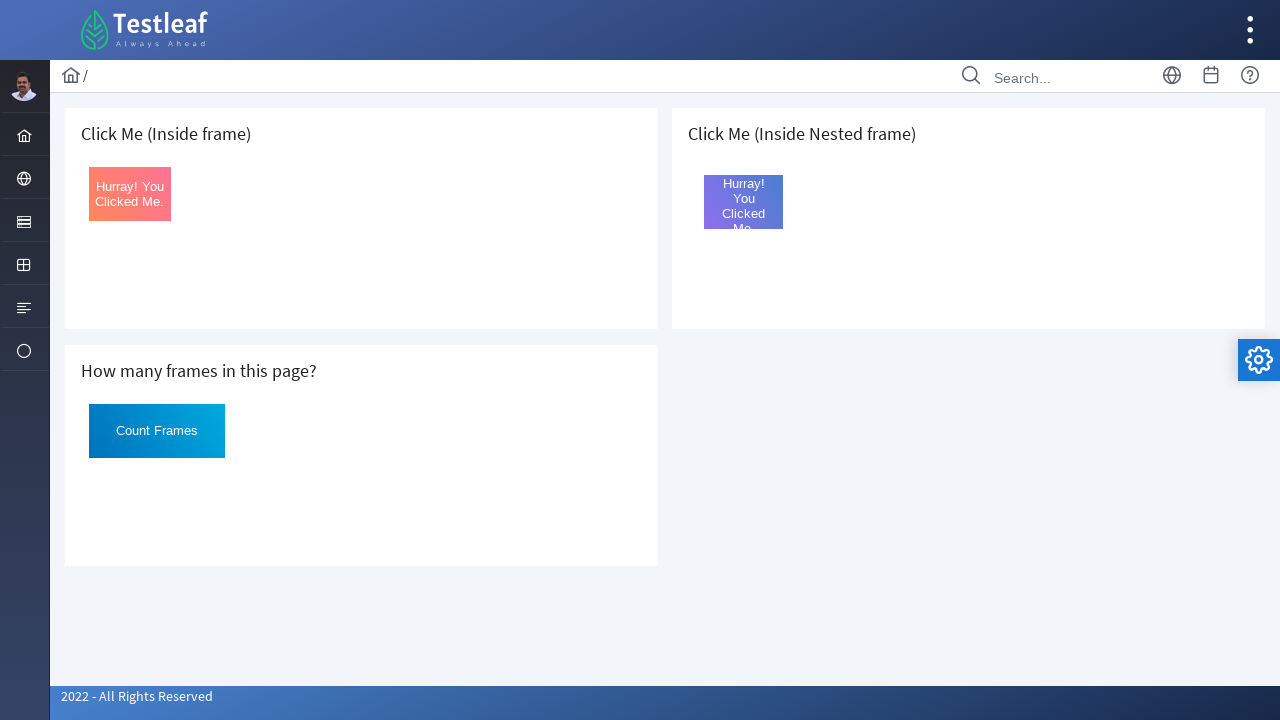

Found 0 inner frames within frame 0
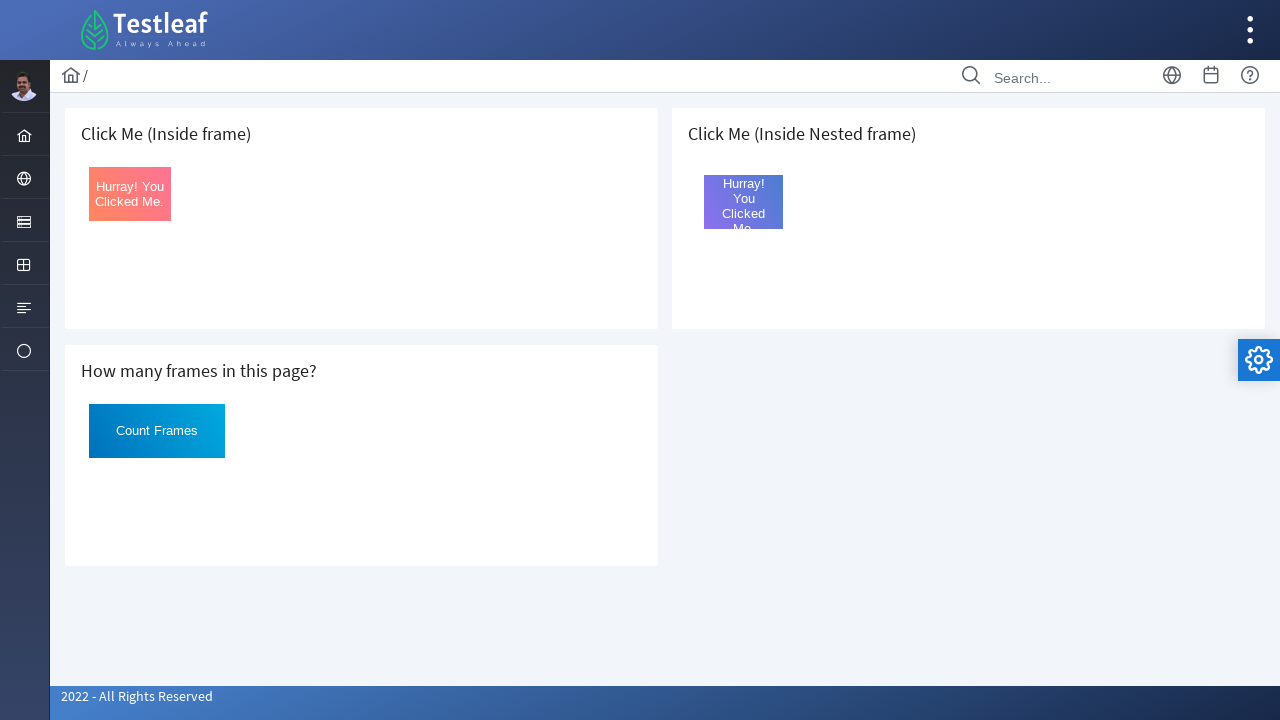

Located frame at index 1
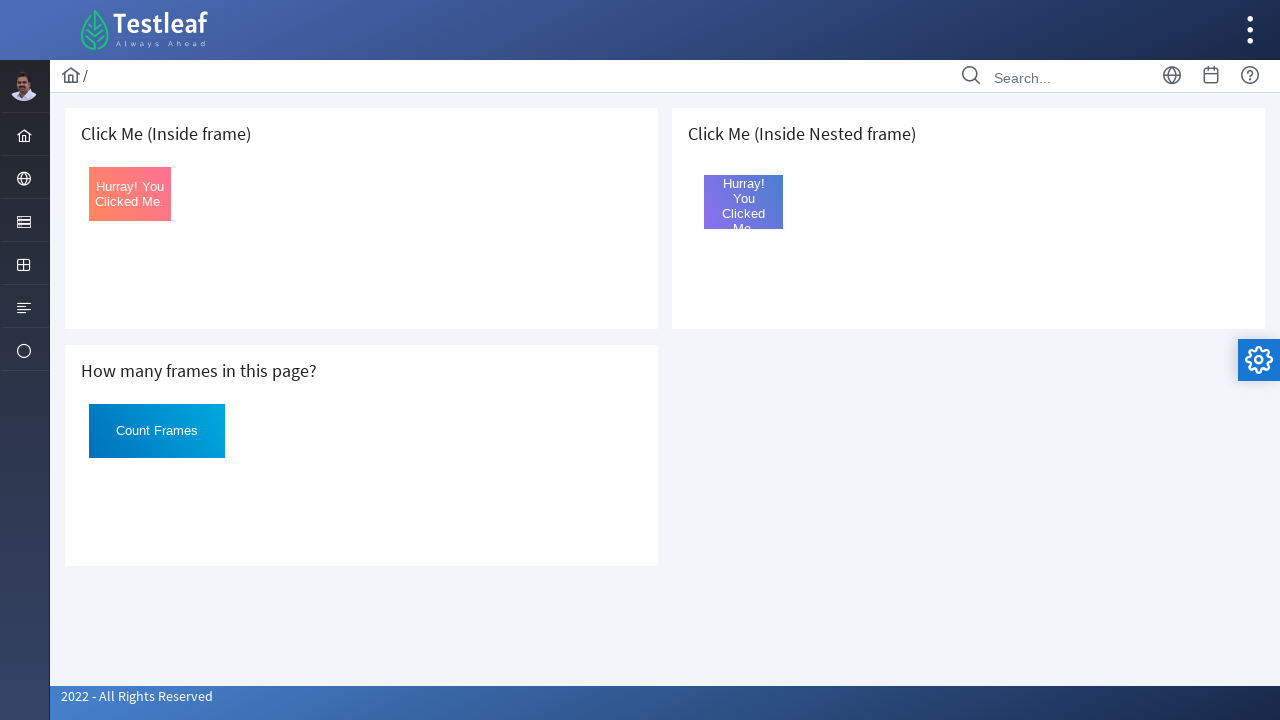

Found 0 inner frames within frame 1
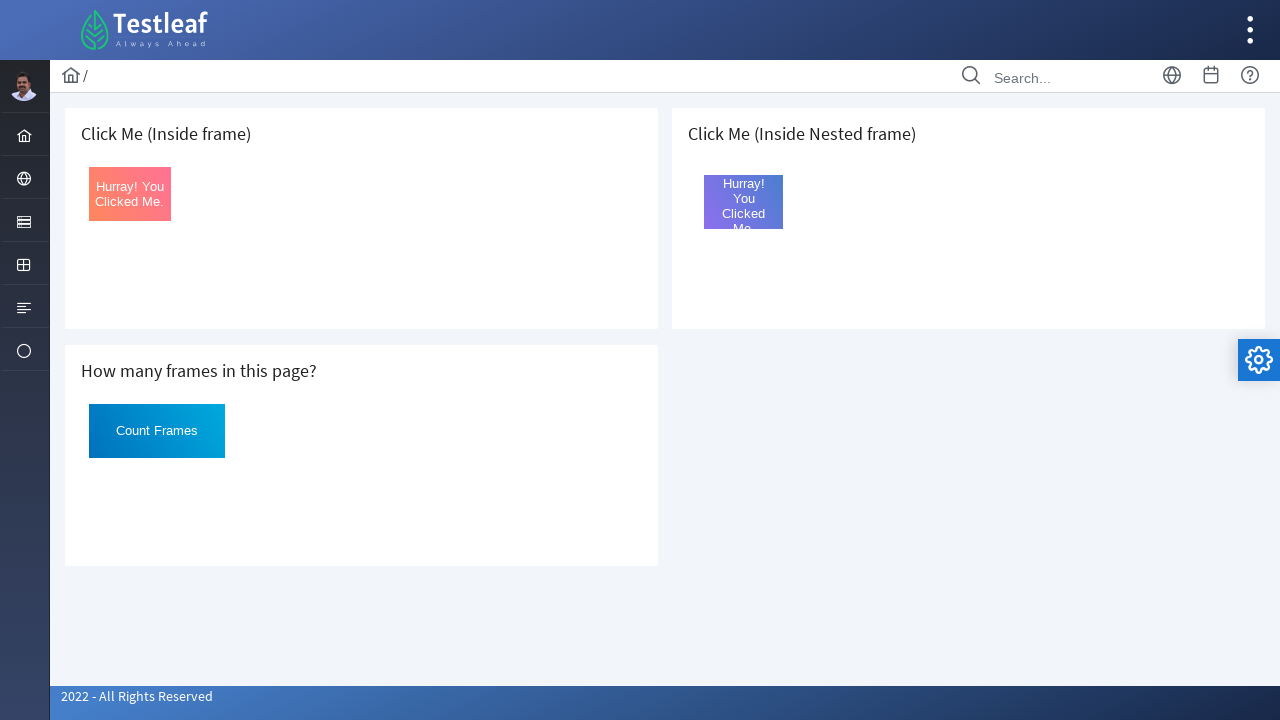

Located frame at index 2
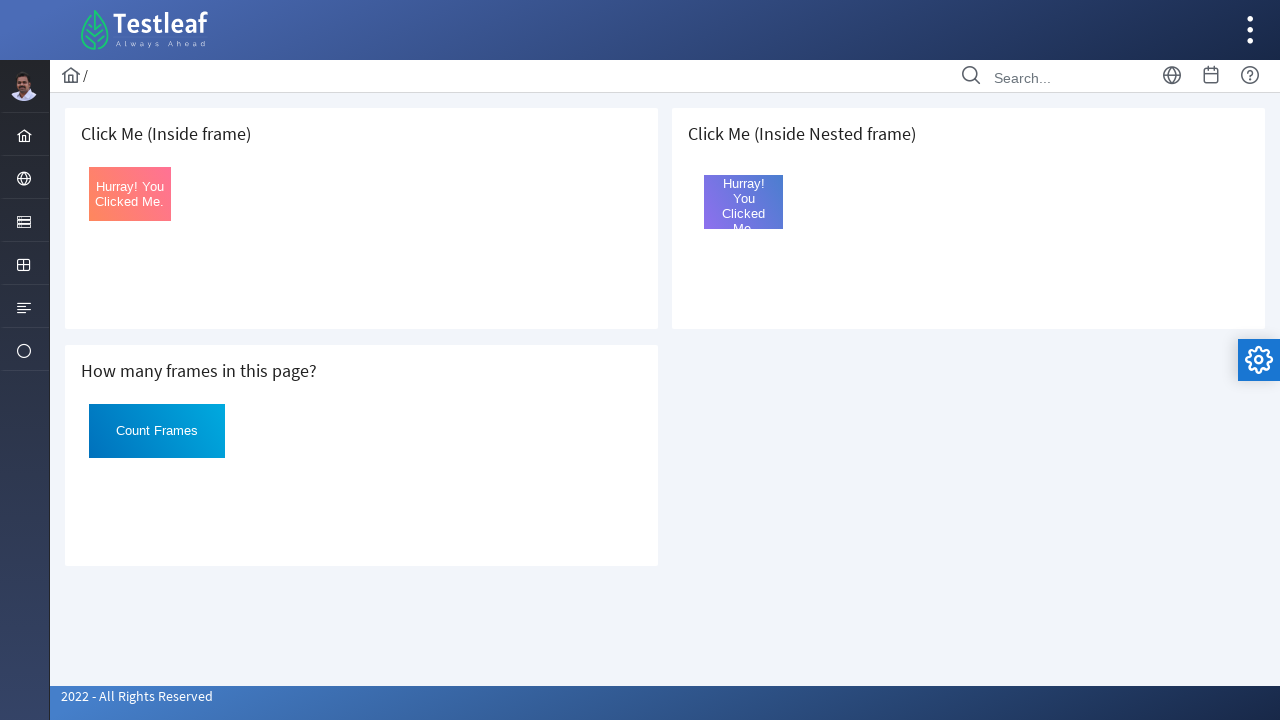

Found 1 inner frames within frame 2
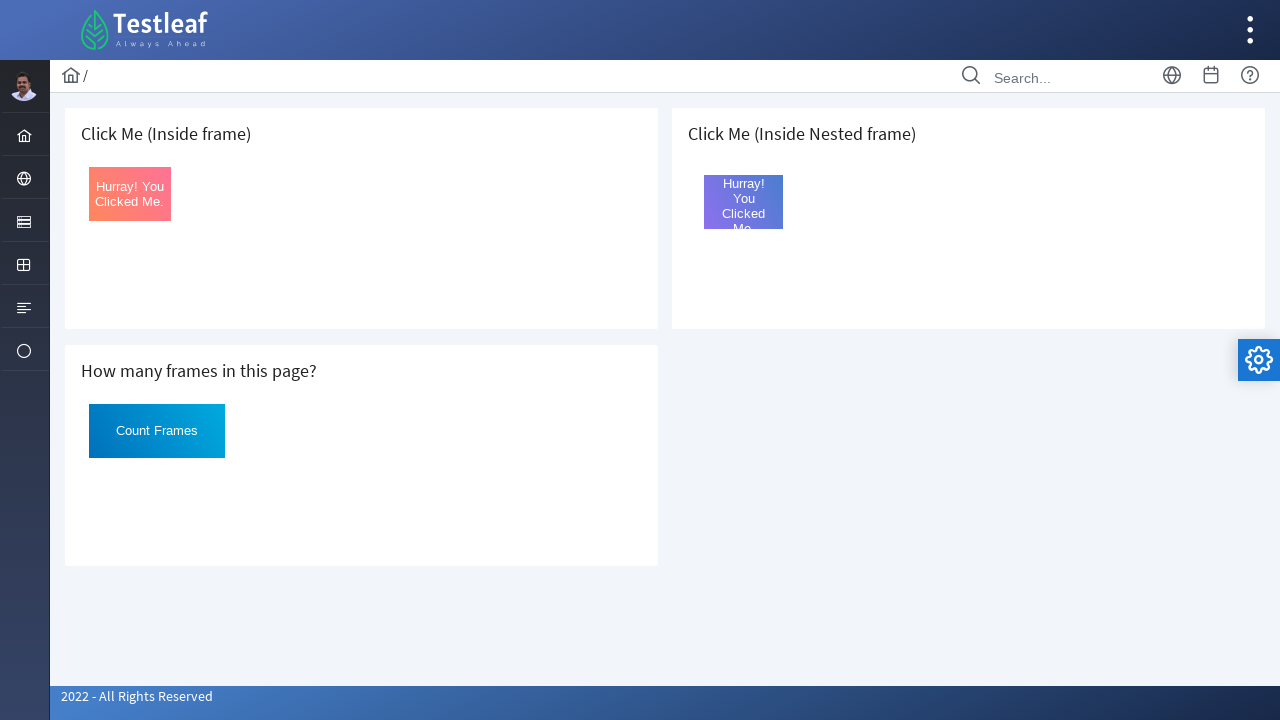

Calculated total frames: 3 outer frames + 1 inner frames = 4 total
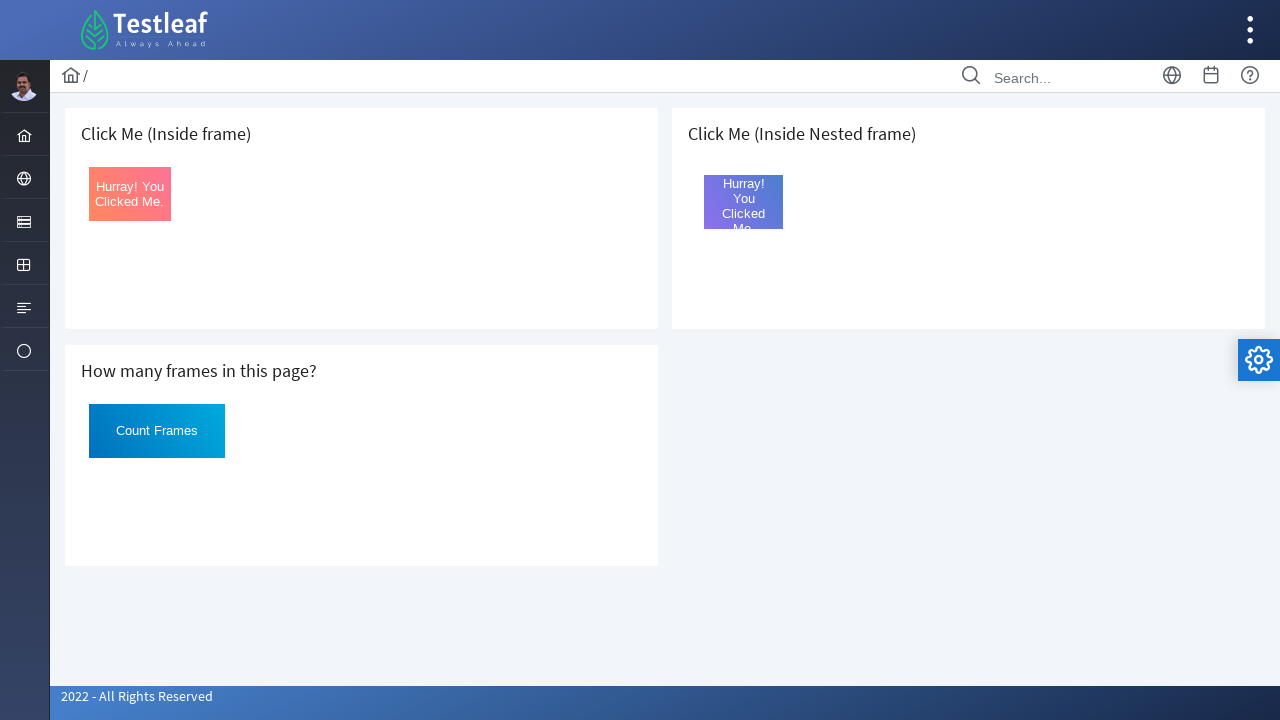

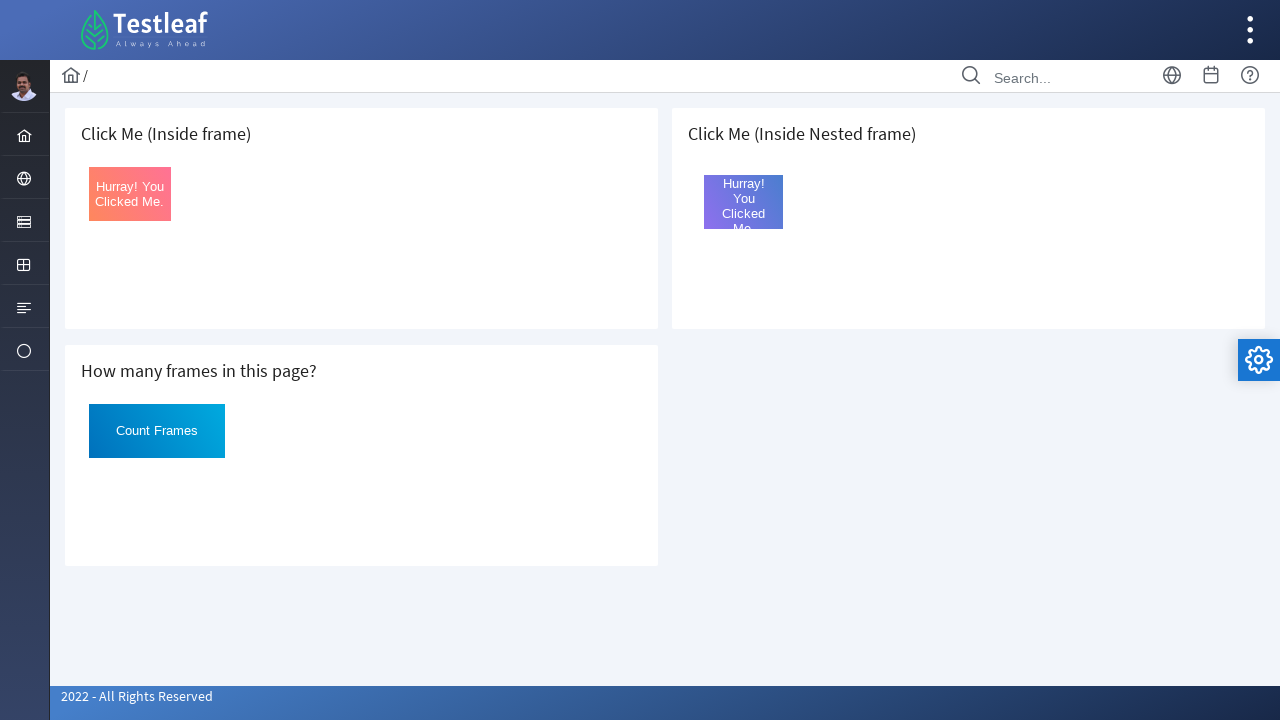